Navigates to the Maveric Systems website and verifies that links are present on the page

Starting URL: https://maveric-systems.com/

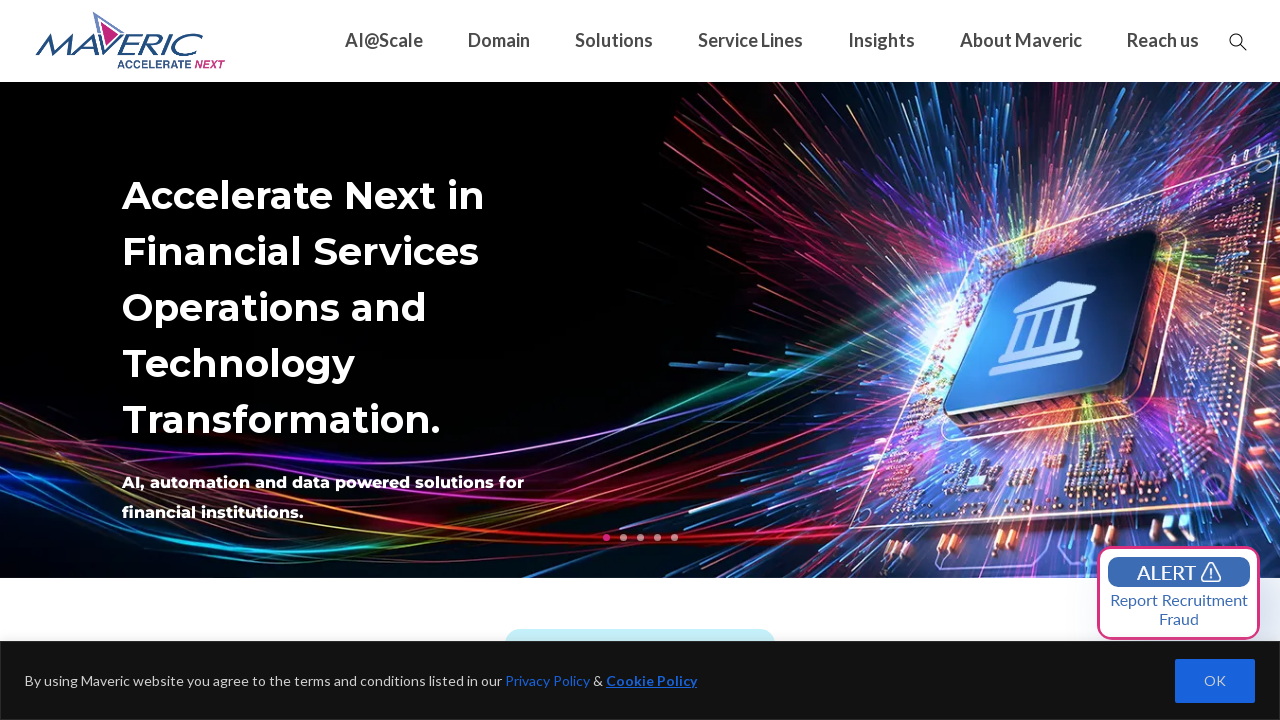

Navigated to Maveric Systems website
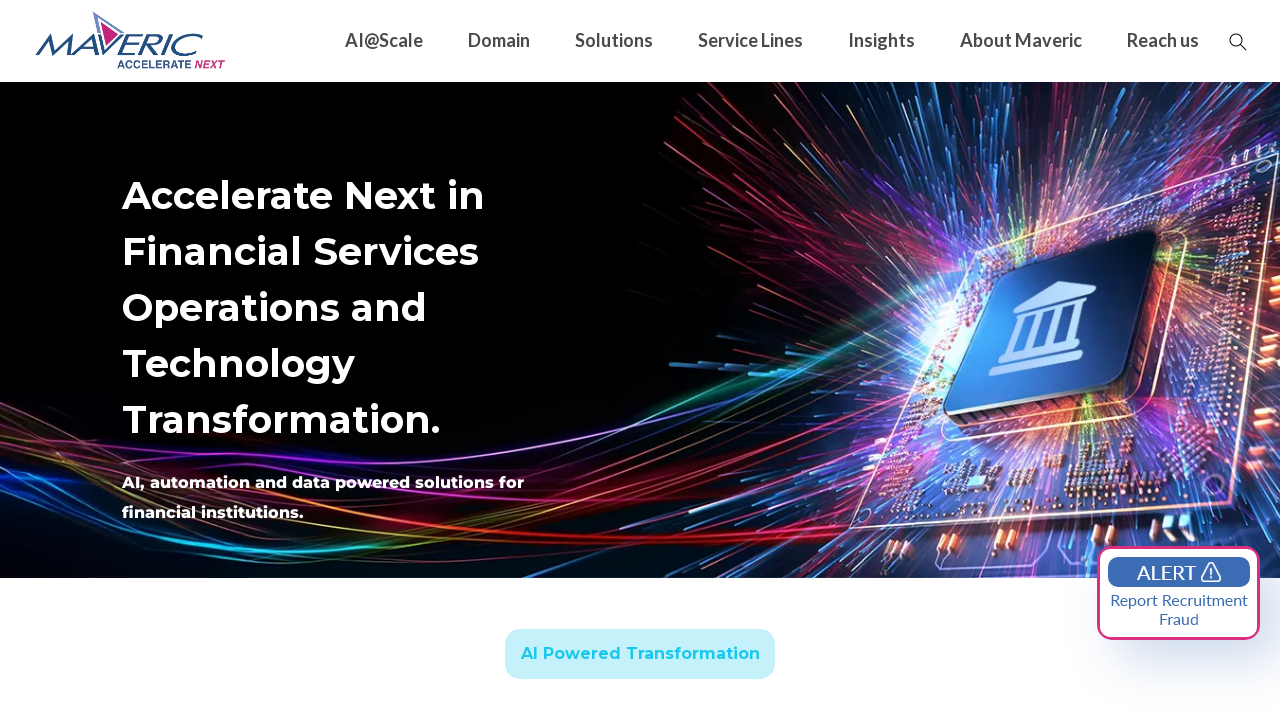

Page DOM content loaded
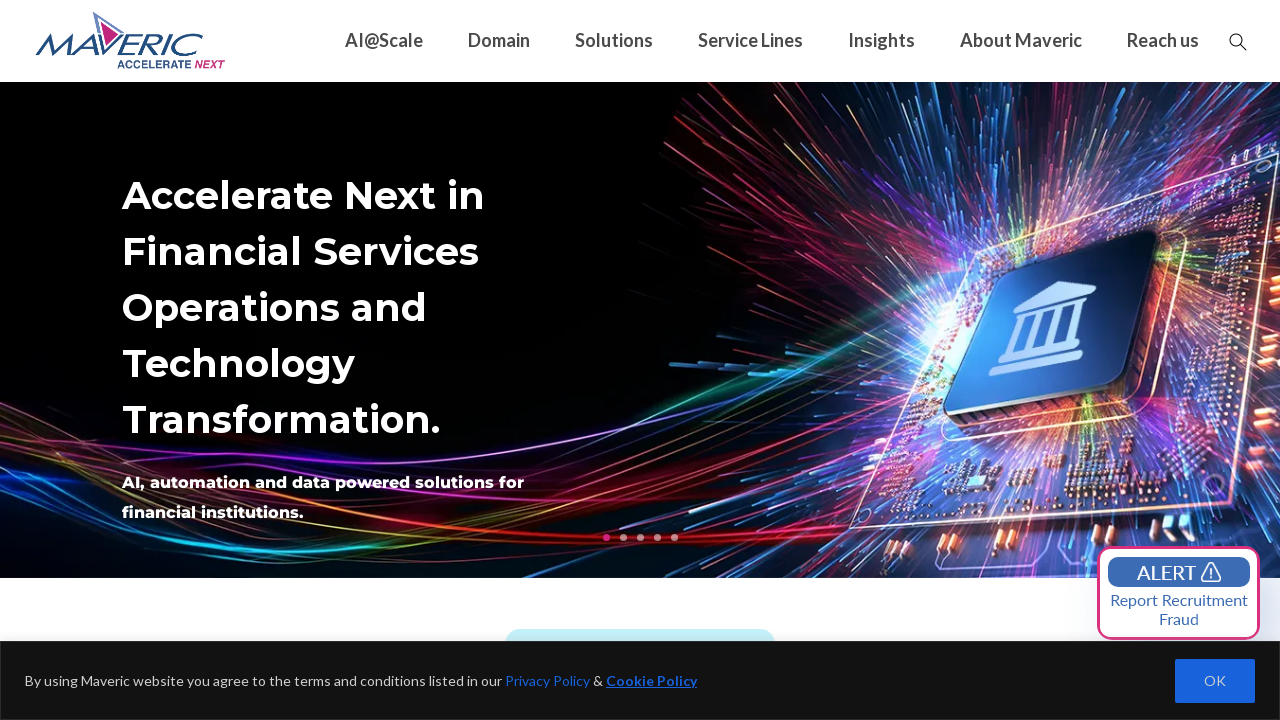

Links are present on the page
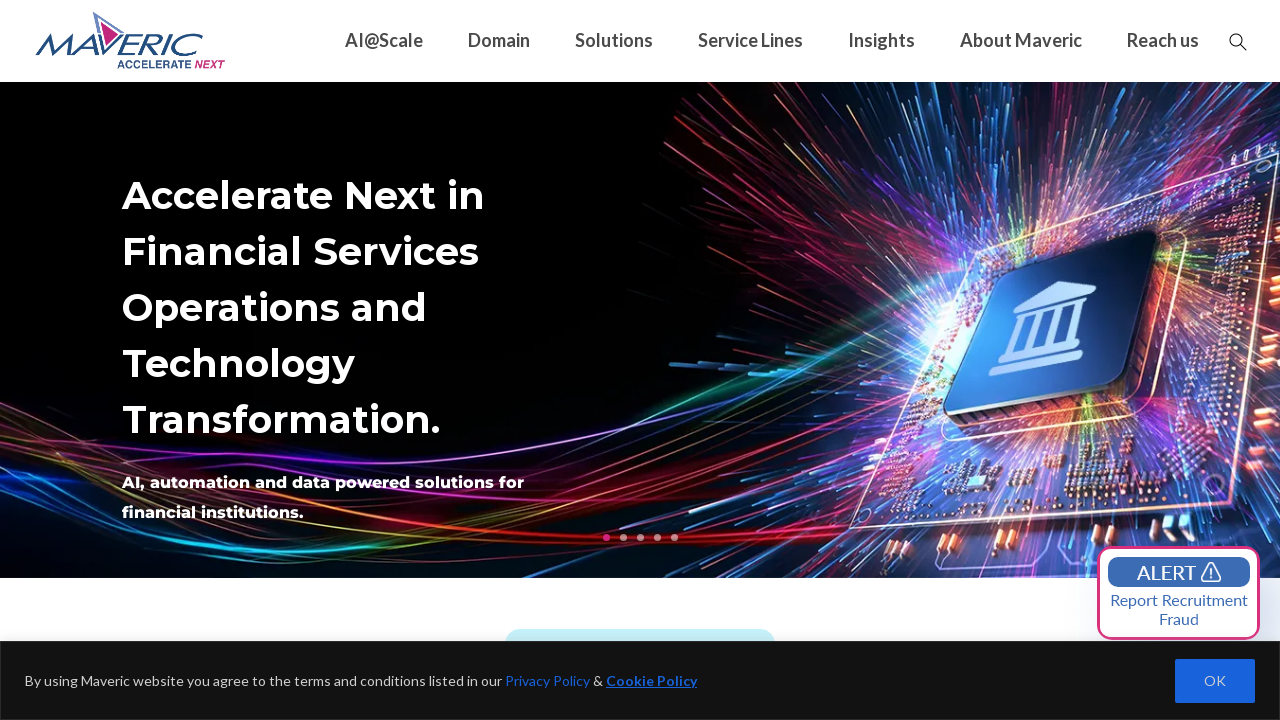

Located all link elements on the page
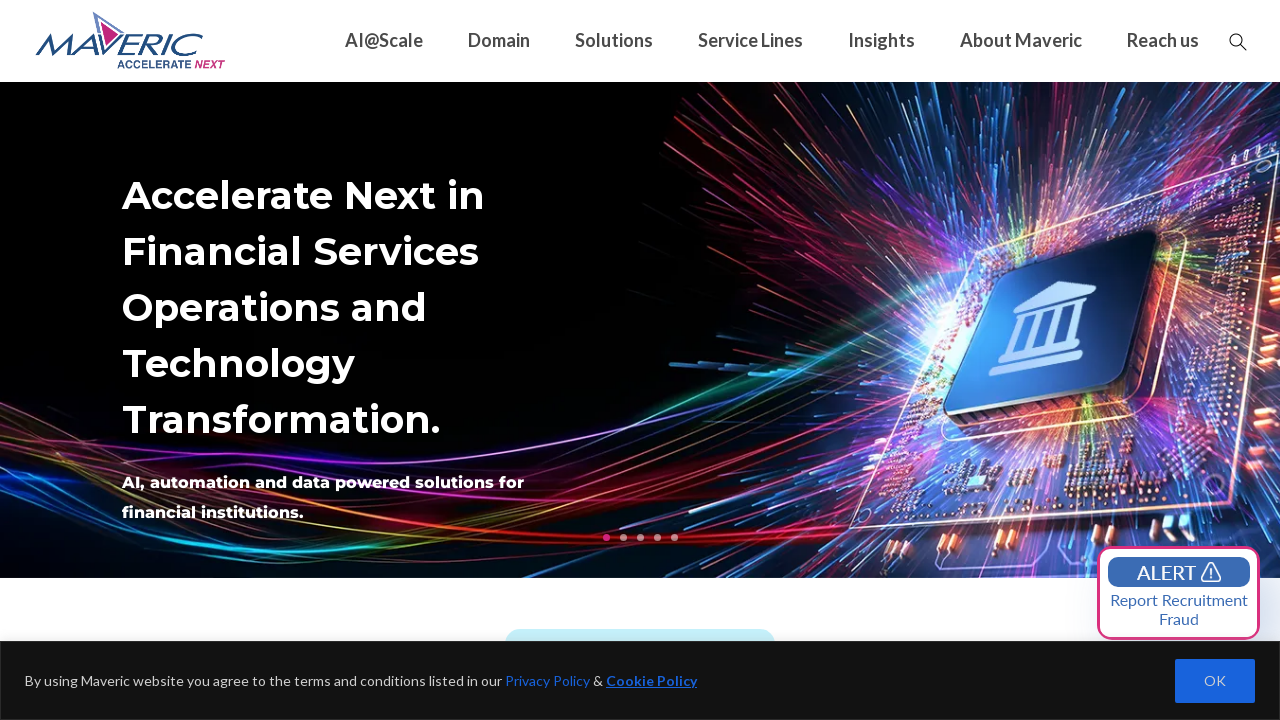

Verified that multiple links exist on the page
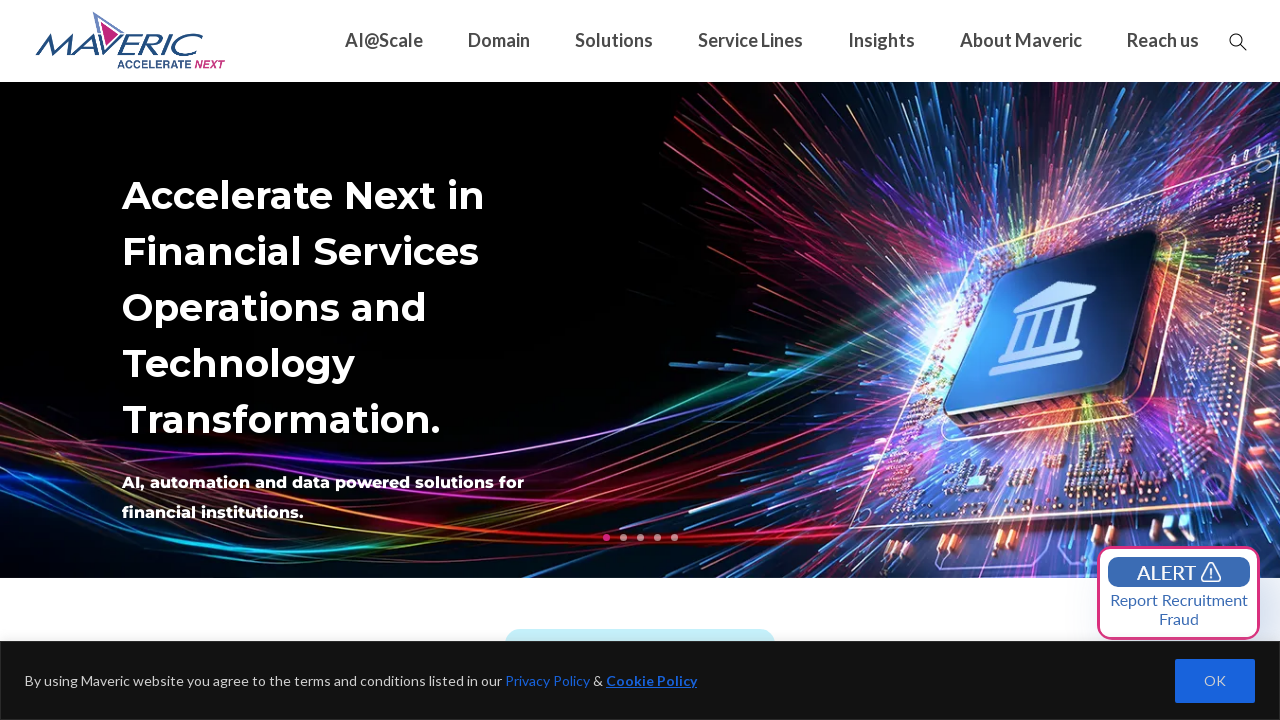

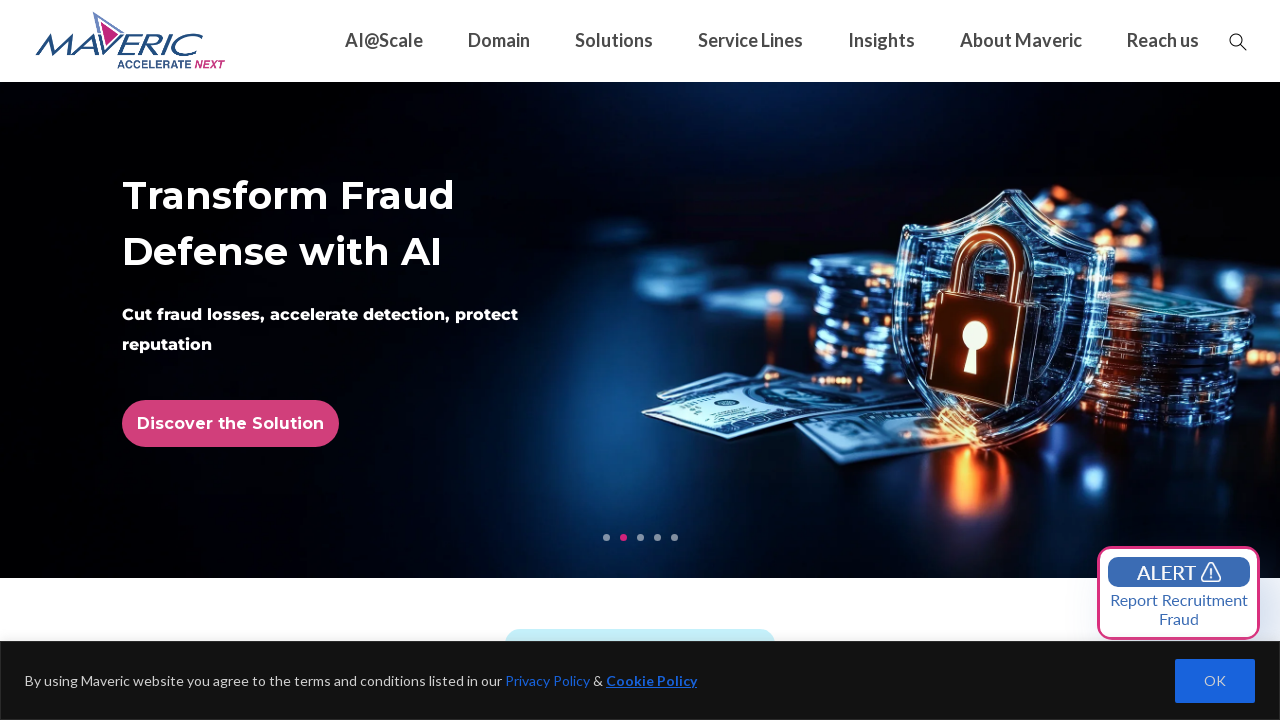